Navigates to Syntax Projects website and clicks the "Start Practicing" button to access basic examples

Starting URL: https://syntaxprojects.com/index.php

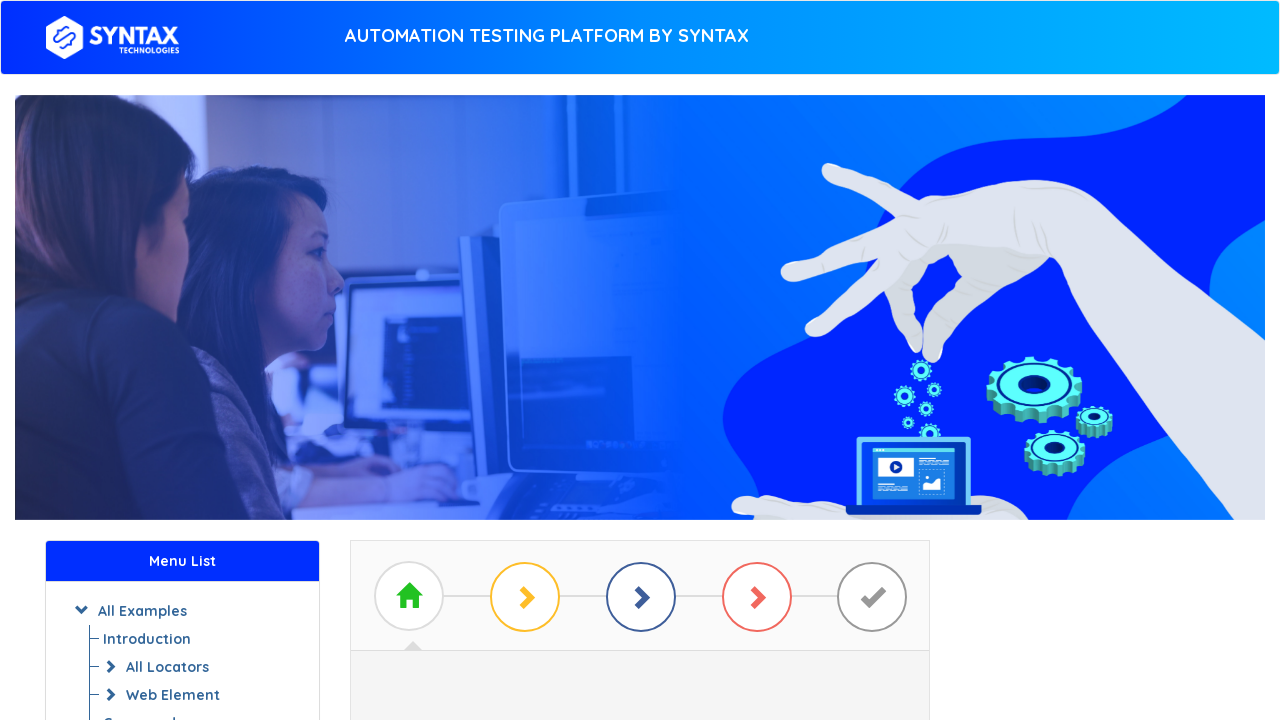

Navigated to Syntax Projects website
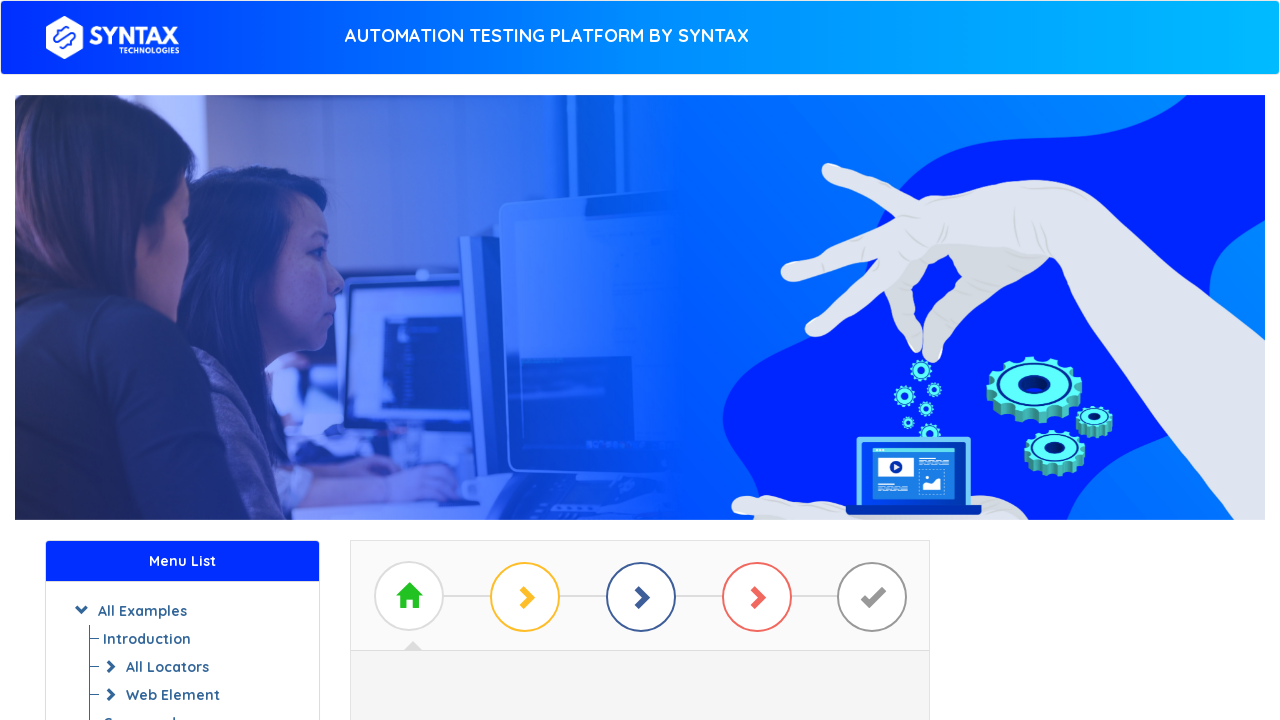

Clicked the 'Start Practicing' button to access basic examples at (640, 372) on #btn_basic_example
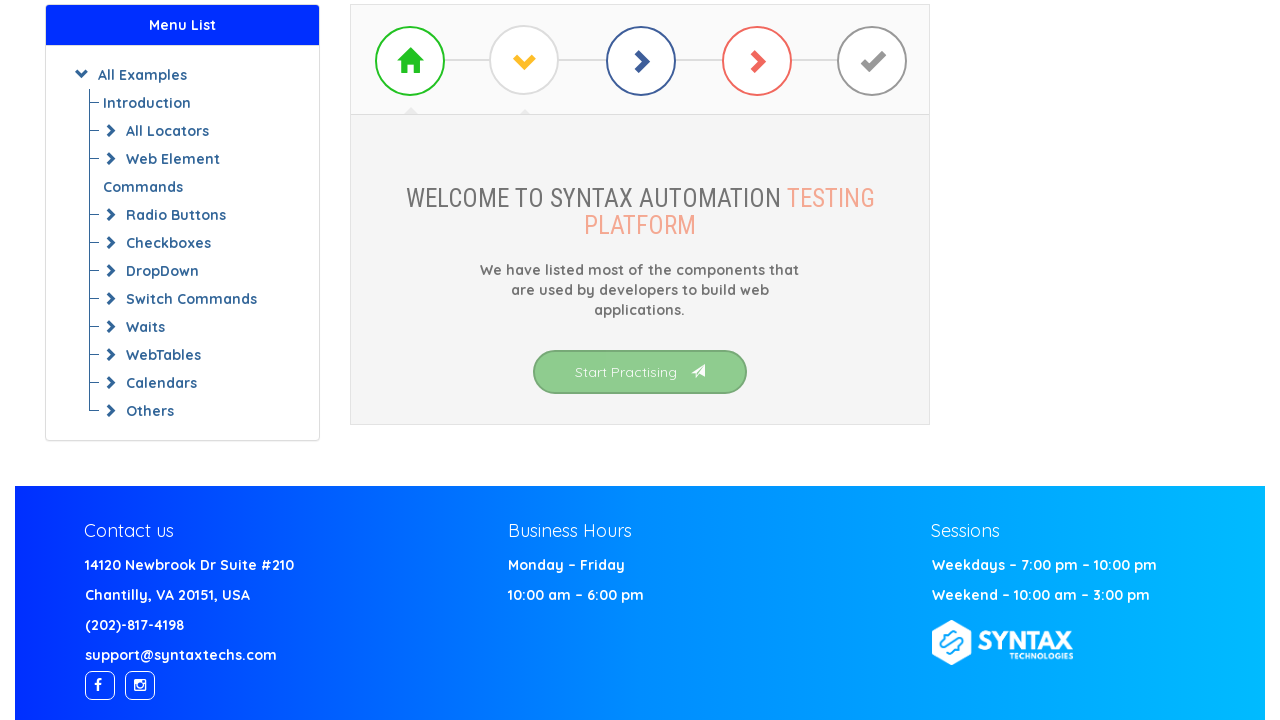

Waited for page to load and network idle state reached
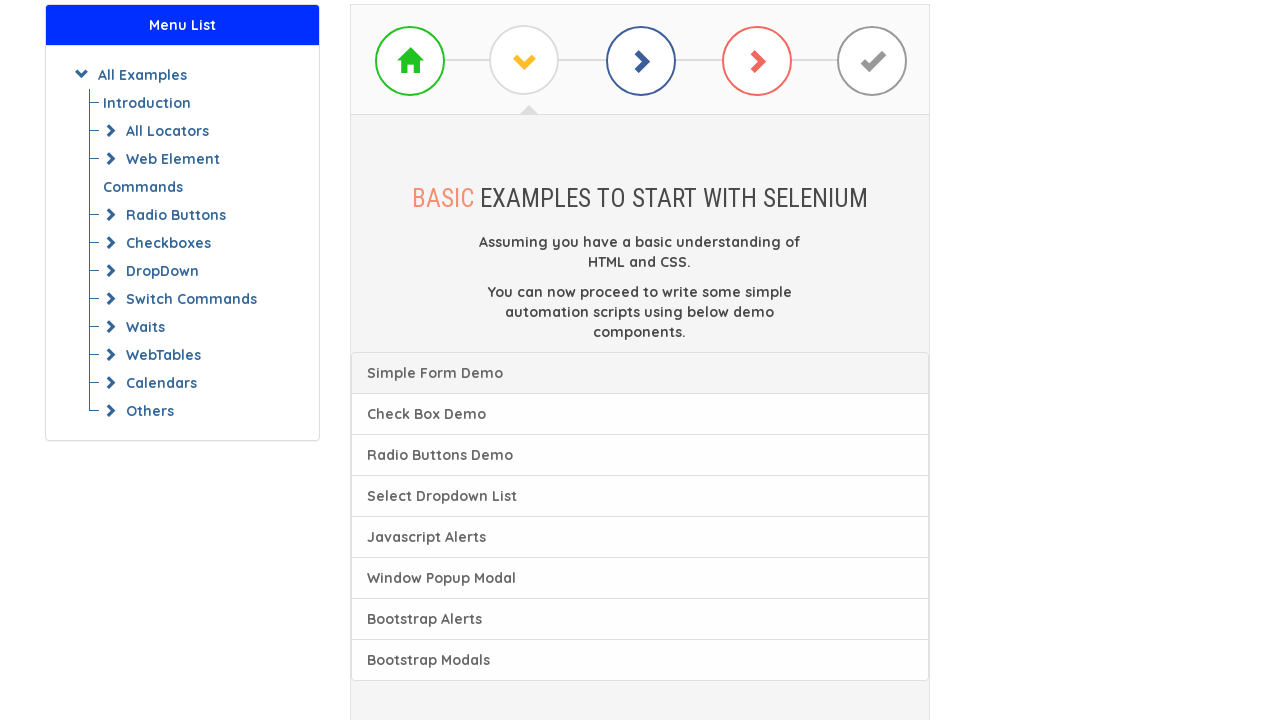

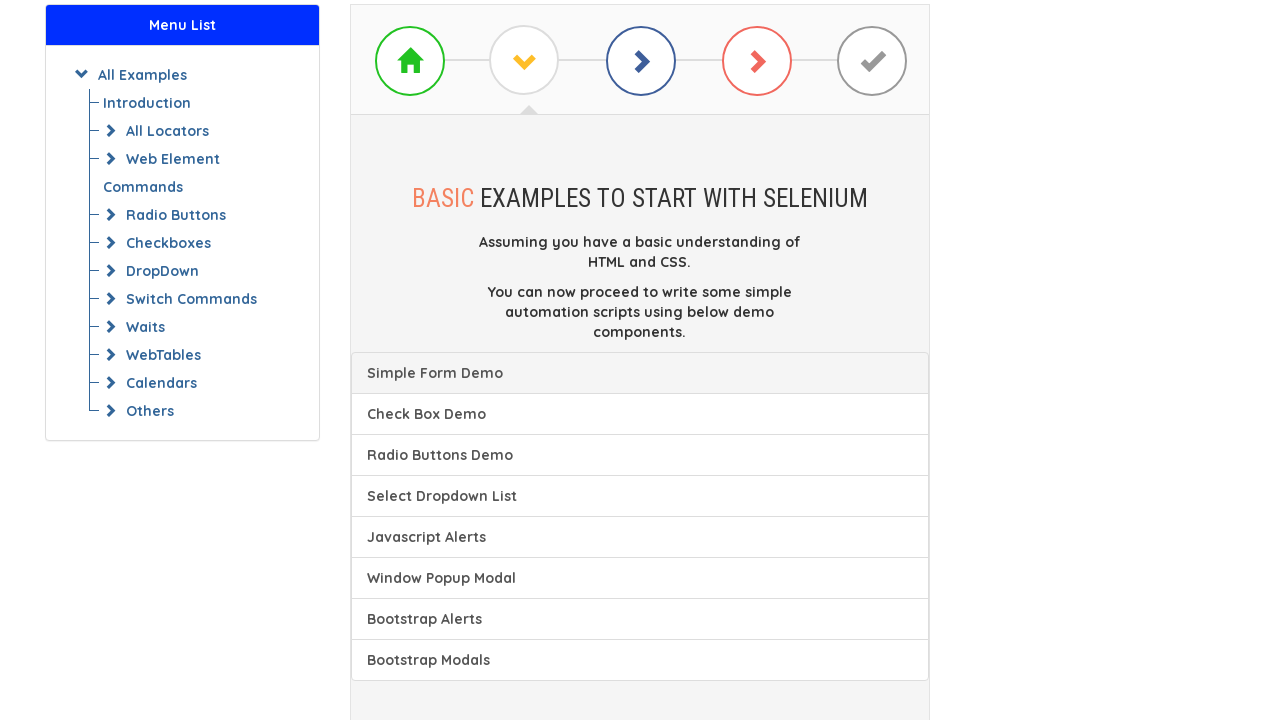